Tests the calculator's subtraction functionality by calculating 10 - 3 and verifying the result equals 7

Starting URL: https://bonigarcia.dev/selenium-webdriver-java/slow-calculator.html

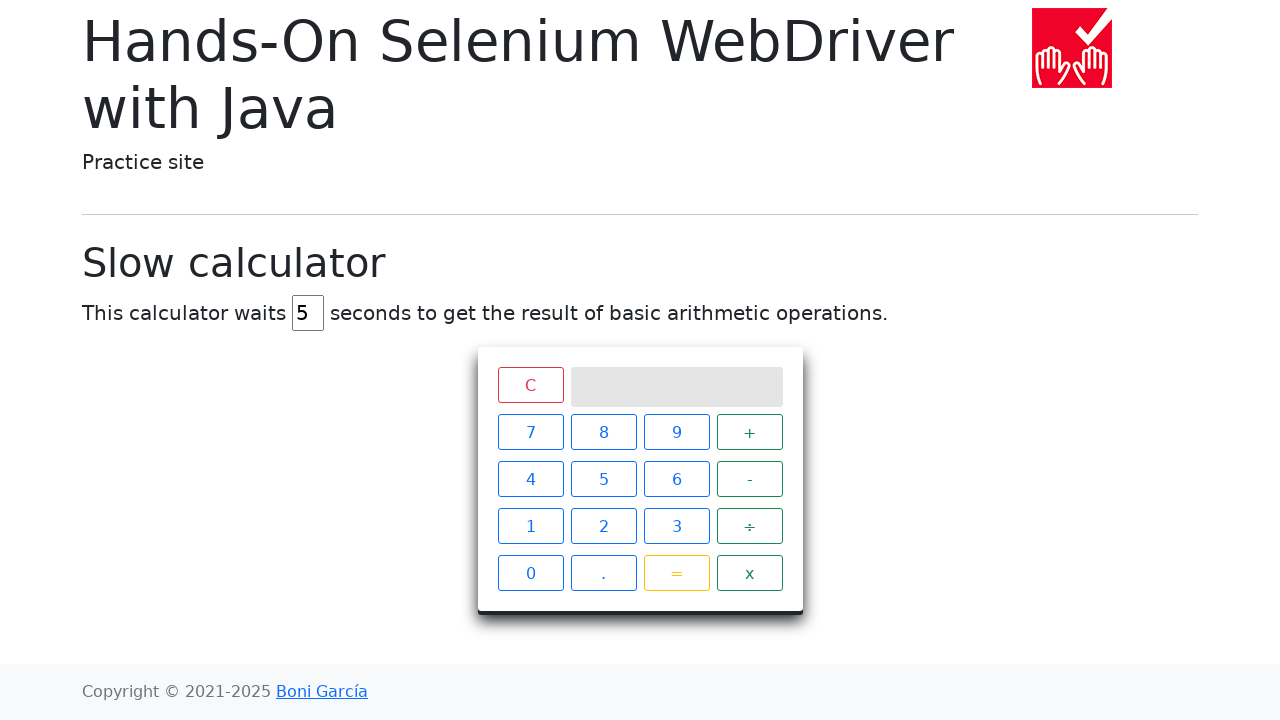

Clicked reset/clear button at (530, 385) on xpath=//span[@class='clear btn btn-outline-danger']
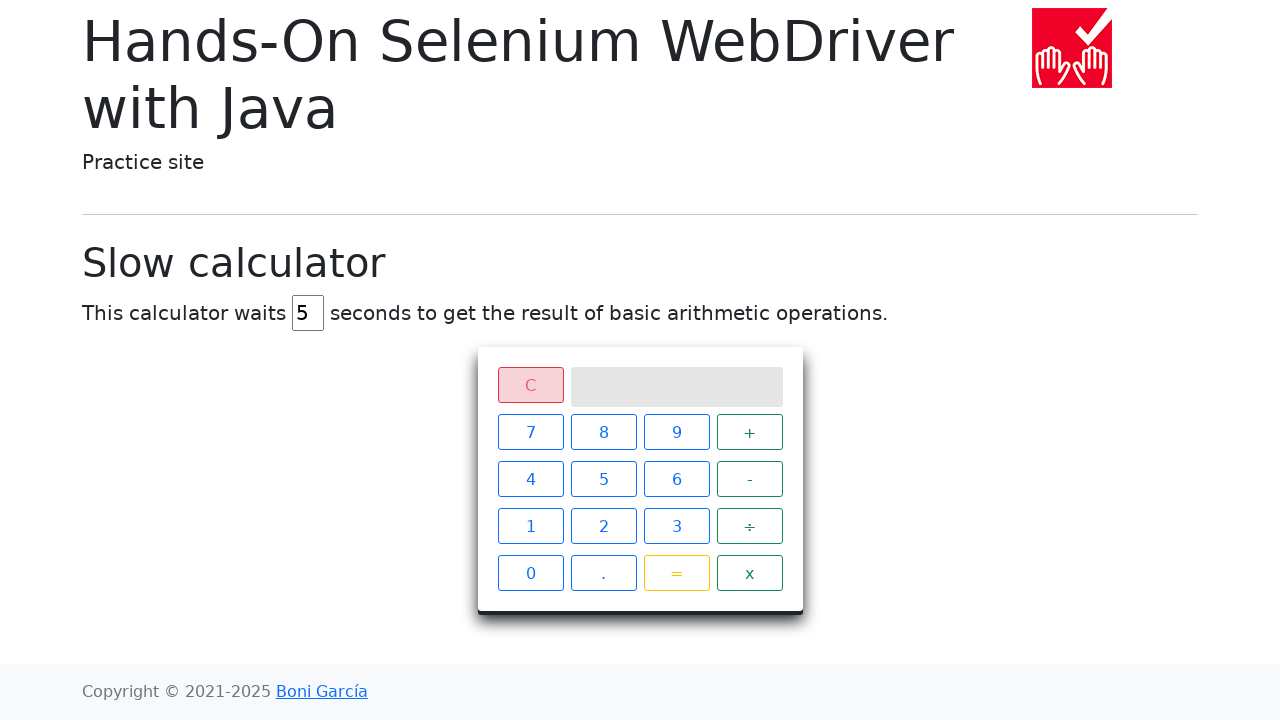

Clicked number 1 at (530, 526) on xpath=//span[contains(@class, 'btn btn-outline-primary') and text()='1']
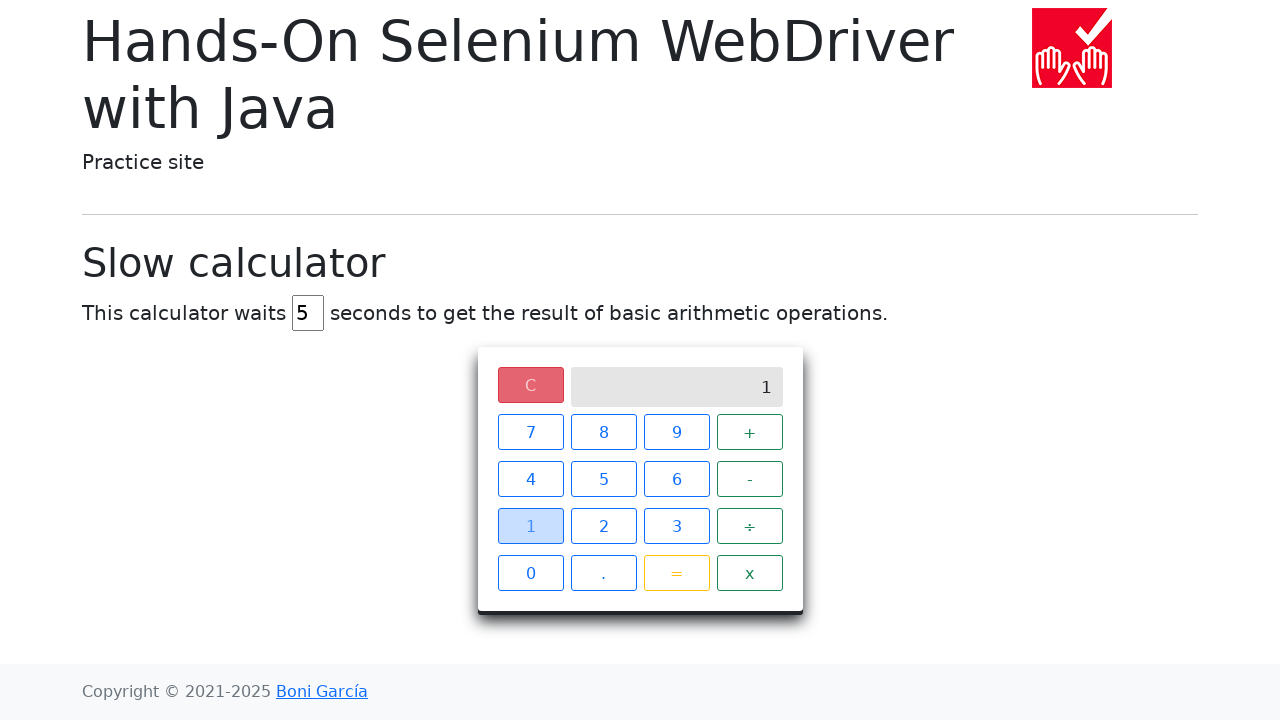

Clicked number 0 at (530, 573) on xpath=//span[contains(@class, 'btn btn-outline-primary') and text()='0']
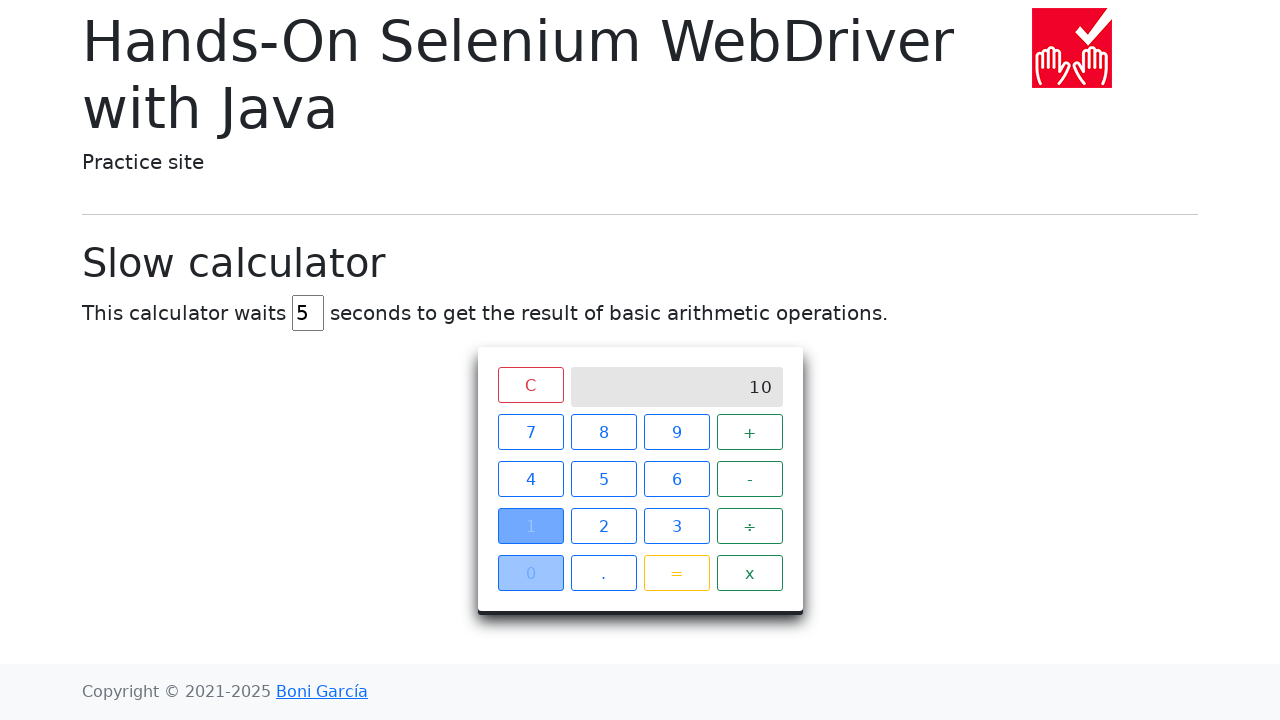

Clicked subtract operator at (750, 479) on xpath=//span[contains(@class, 'operator btn btn-outline-success') and text()='-'
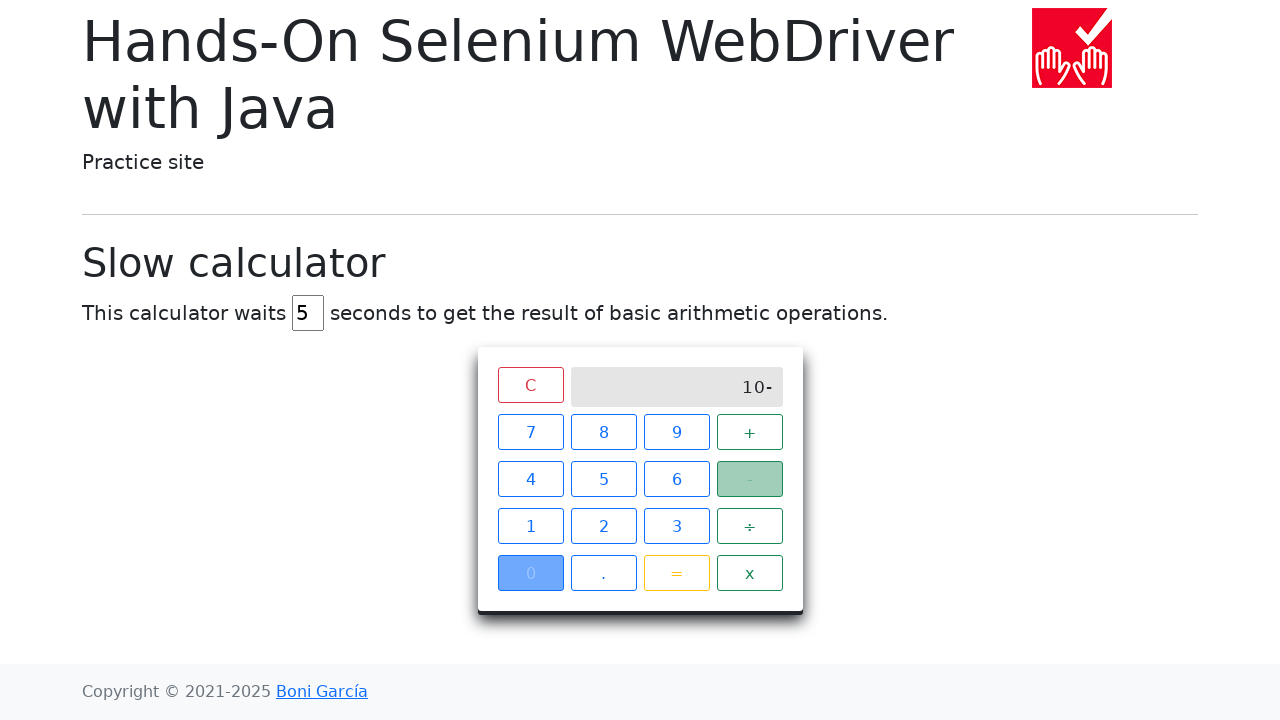

Clicked number 3 at (676, 526) on xpath=//span[contains(@class, 'btn btn-outline-primary') and text()='3']
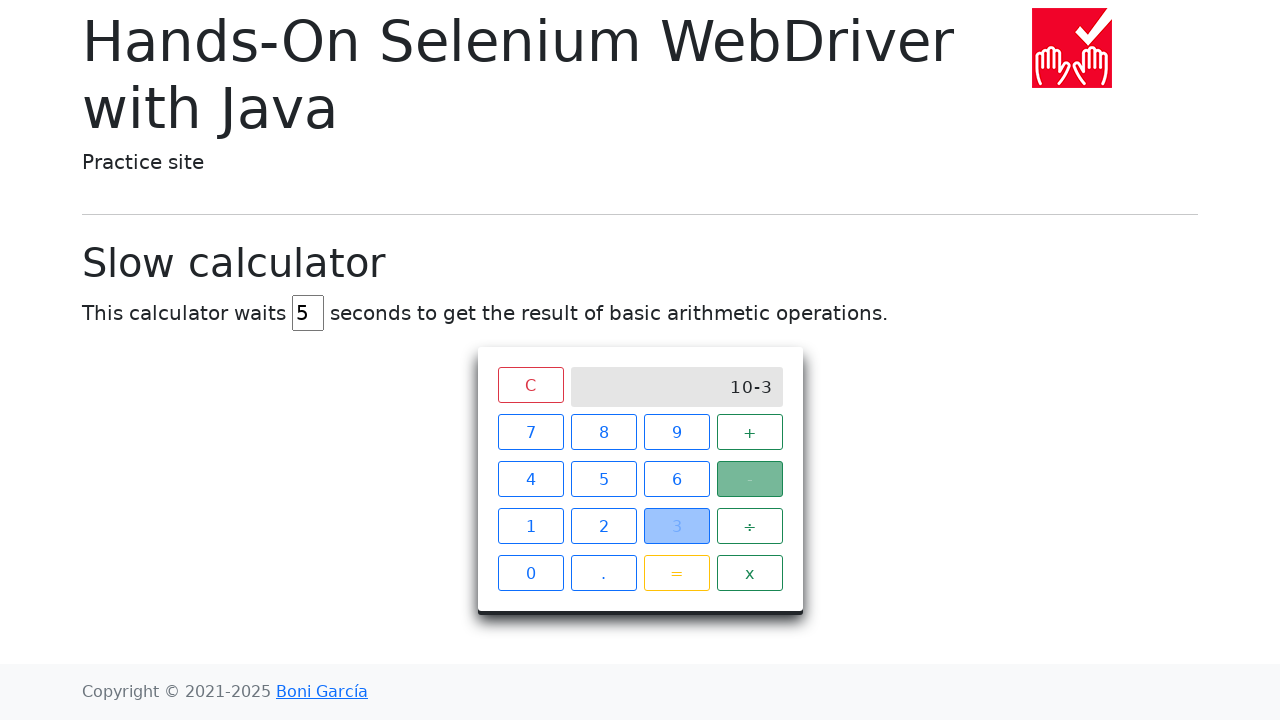

Clicked equals button at (676, 573) on xpath=//span[@class='btn btn-outline-warning']
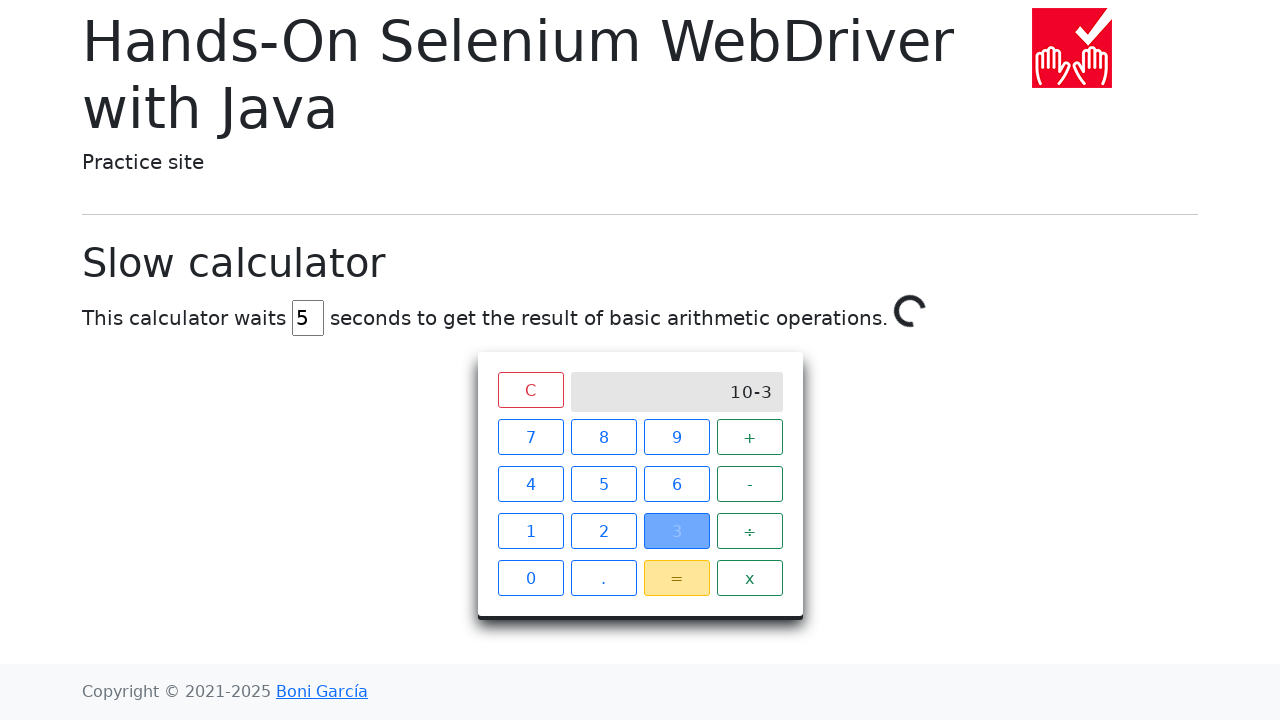

Calculator loading spinner disappeared
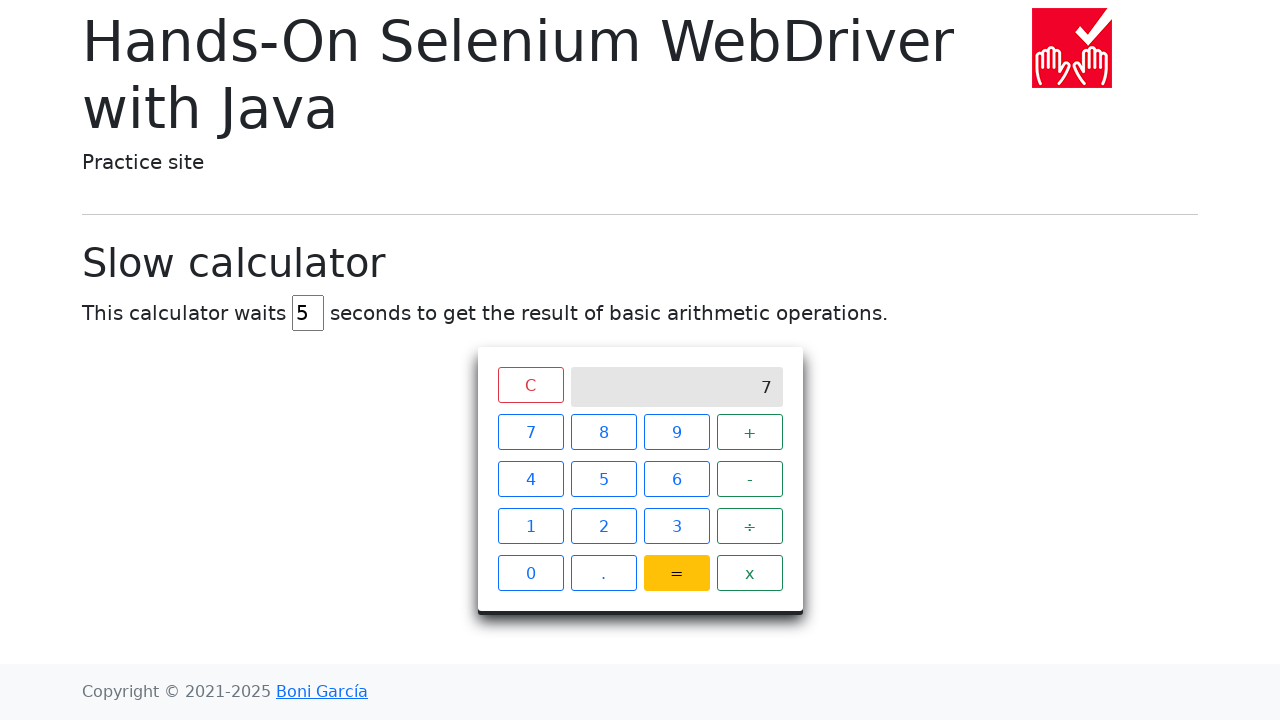

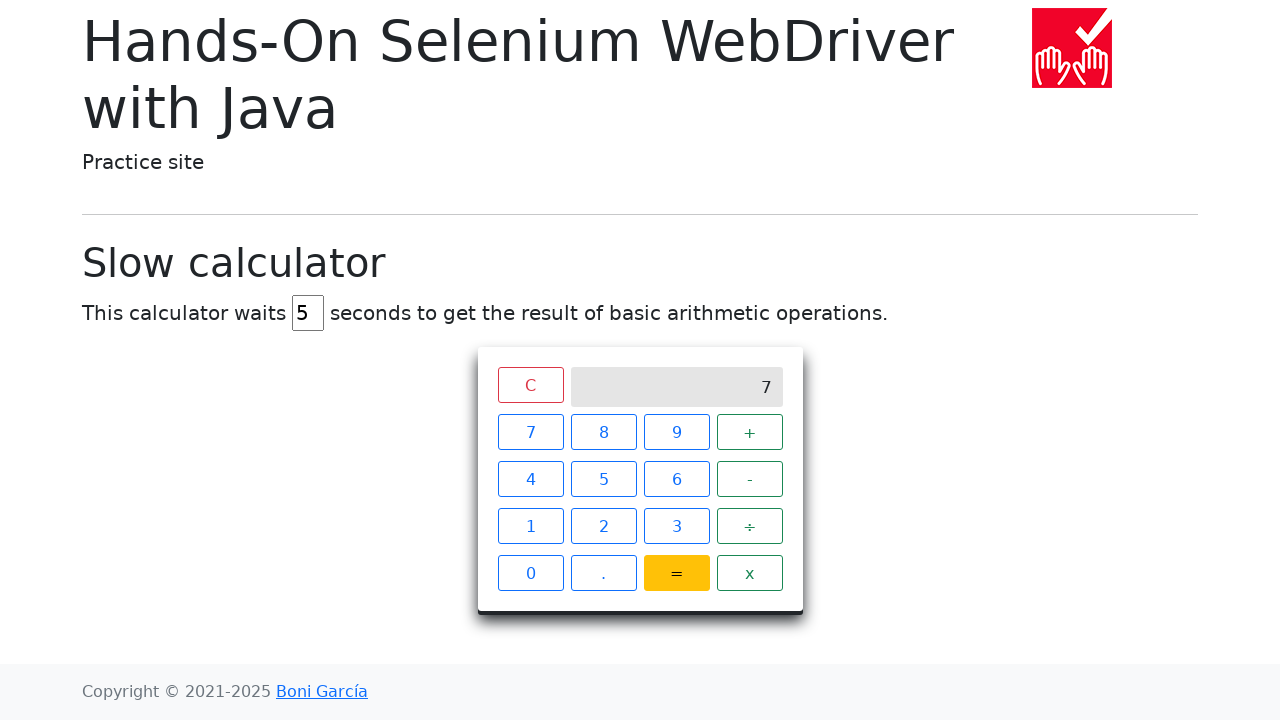